Tests dynamic loading by clicking a start button and waiting for content to appear

Starting URL: https://the-internet.herokuapp.com/dynamic_loading/2

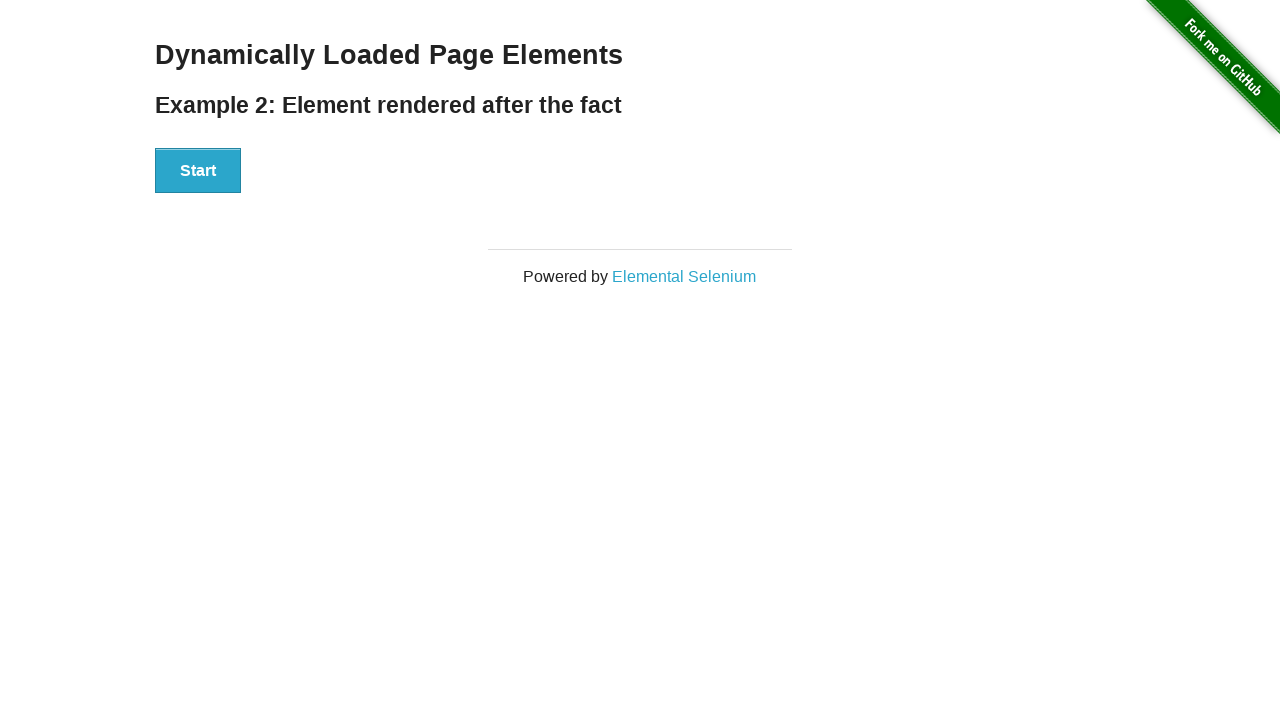

Clicked the Start button to trigger dynamic loading at (198, 171) on xpath=//div[@id='start']/button
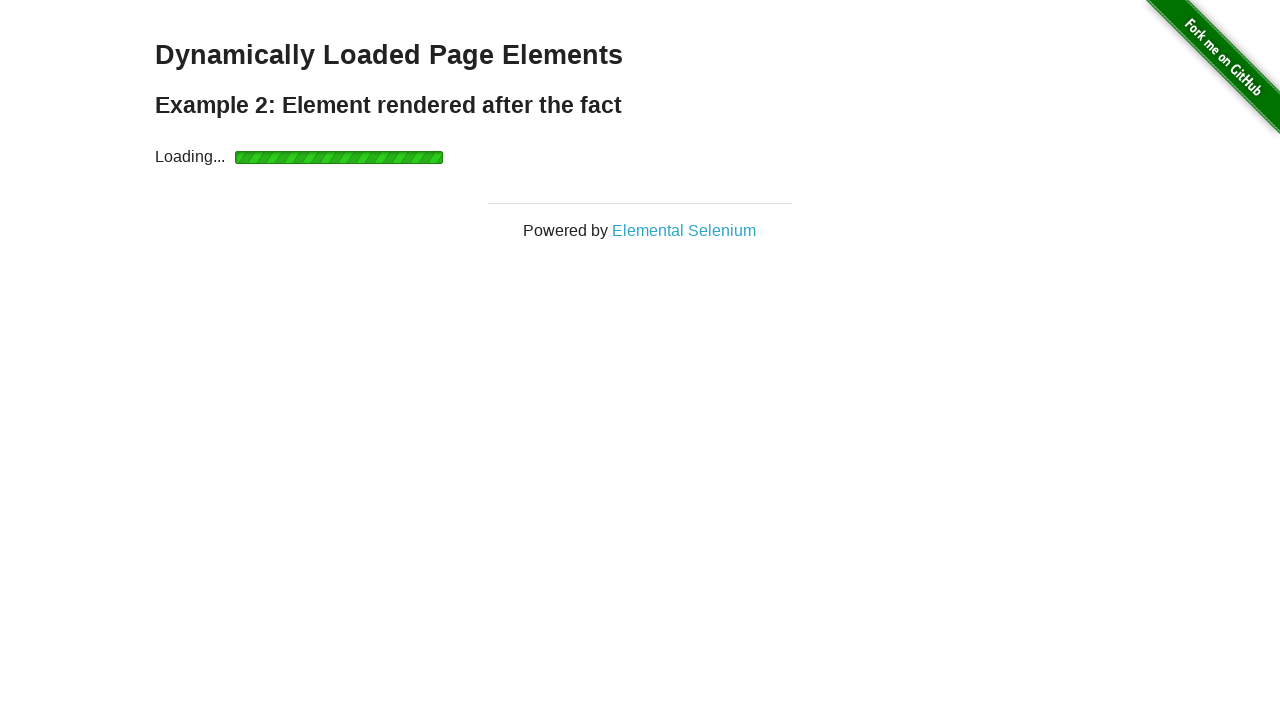

Waited for 'Hello World!' text to appear and become visible
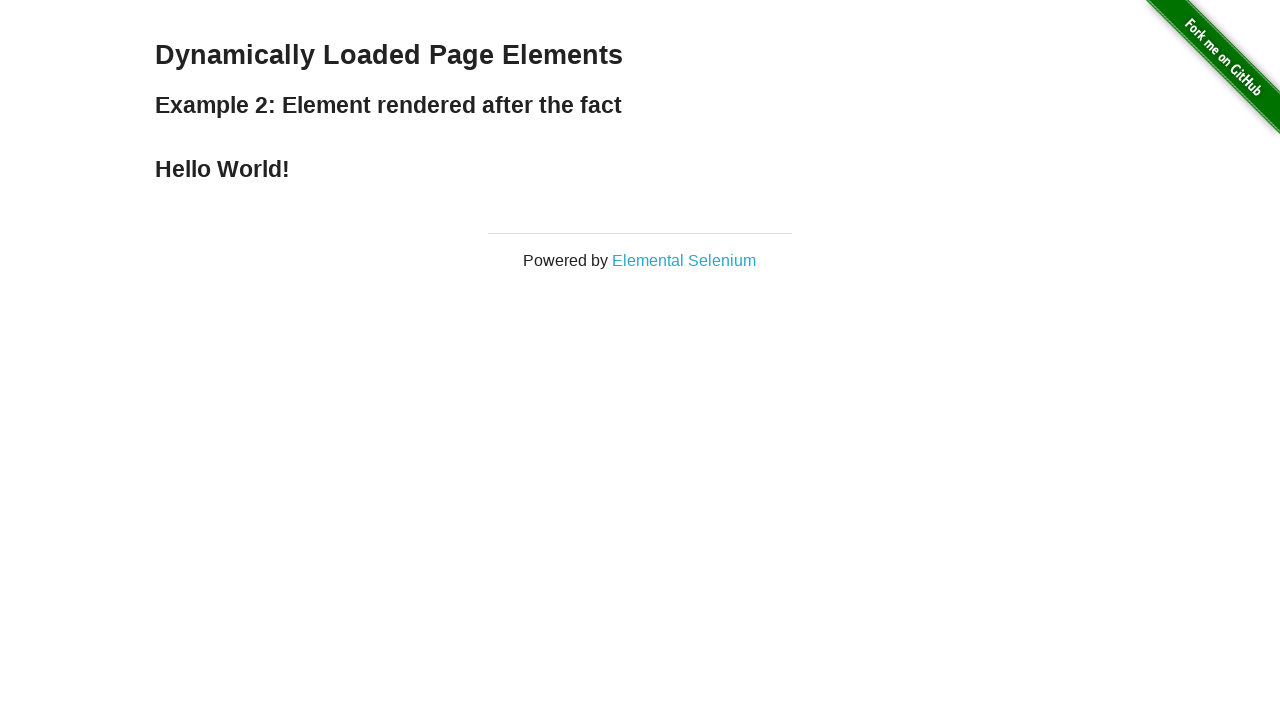

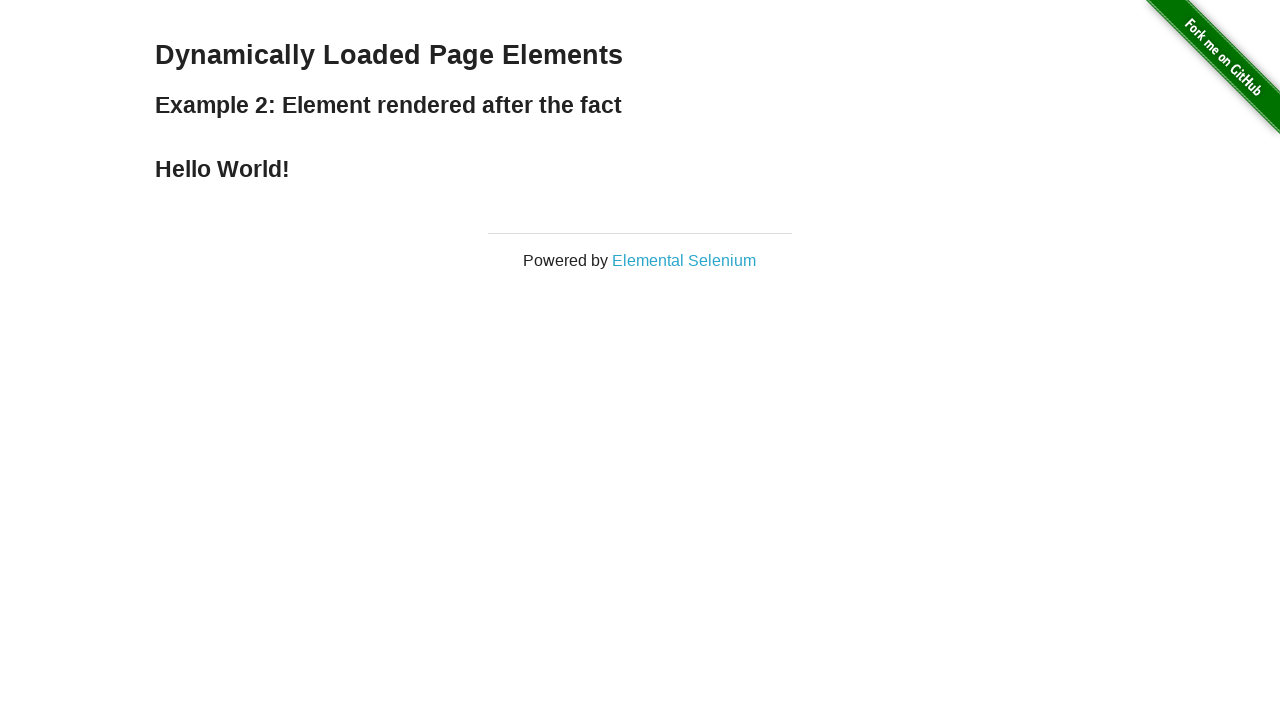